Tests train search functionality on erail.in by entering departure and arrival stations, disabling date sorting, and verifying train results are displayed in the table

Starting URL: https://erail.in/

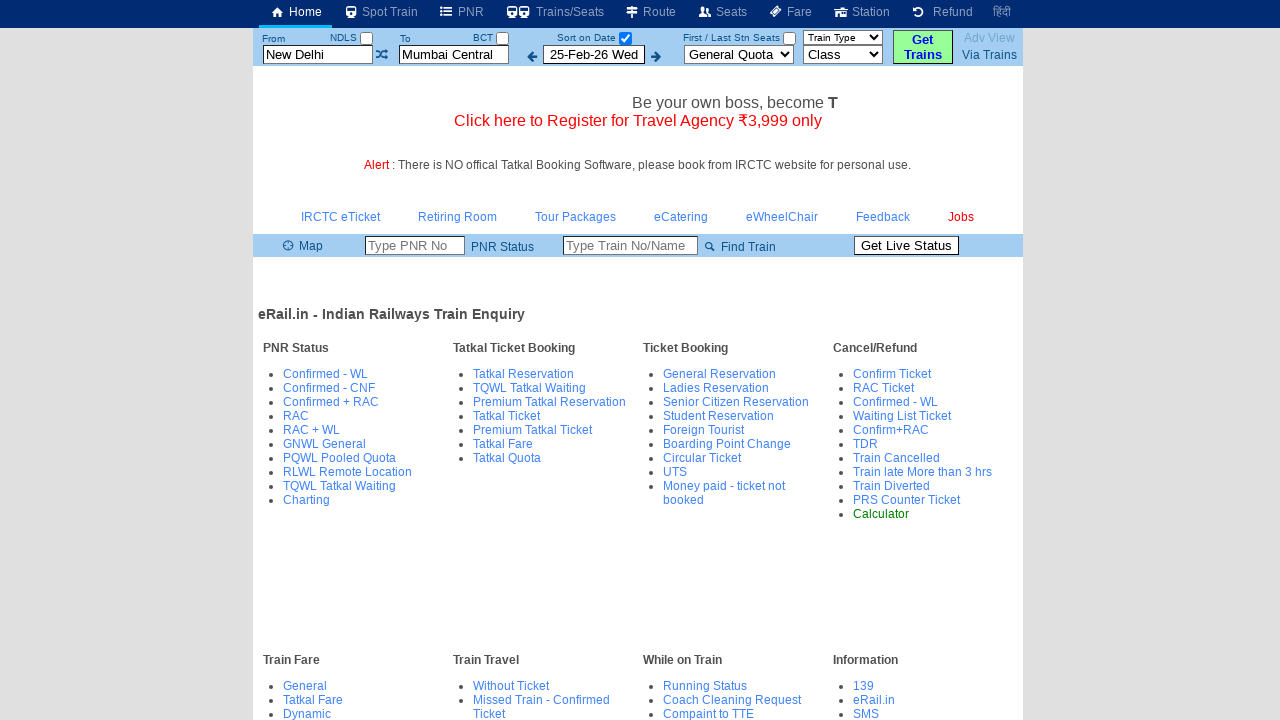

Cleared the From Station field on input[placeholder='From Station']
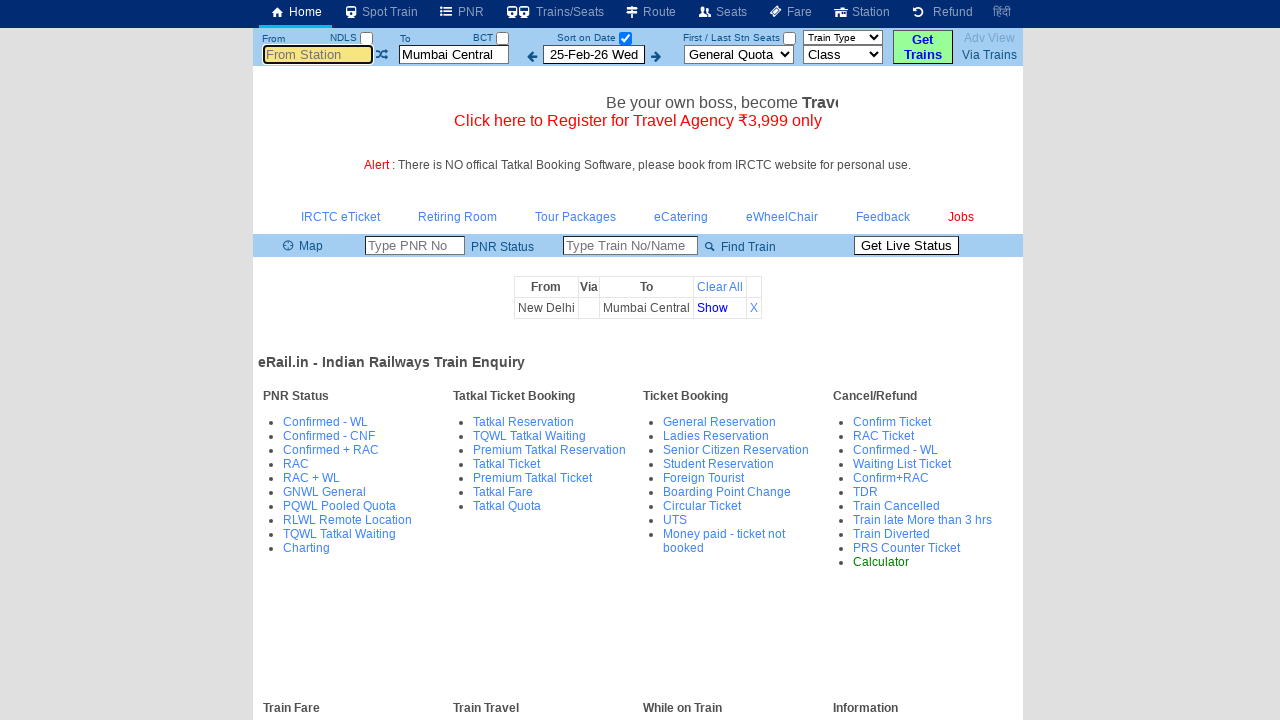

Filled From Station field with 'ms' on input[placeholder='From Station']
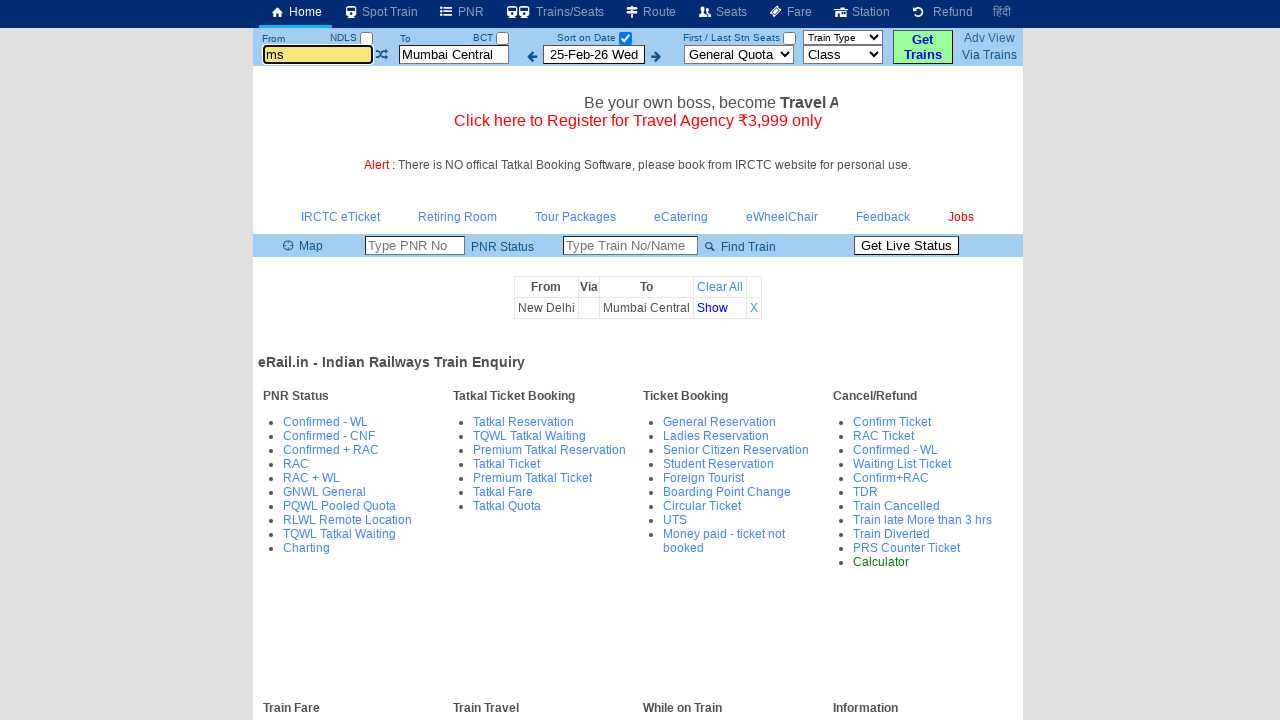

Pressed Tab to move to next field on input[placeholder='From Station']
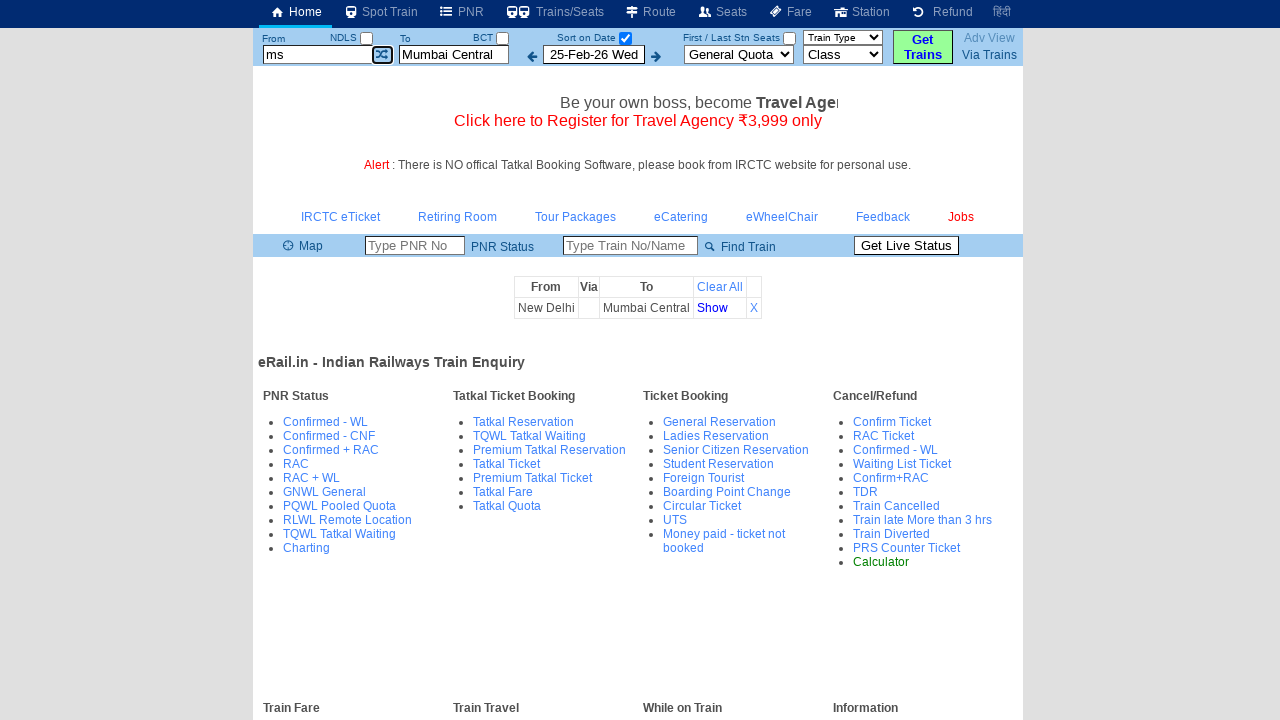

Cleared the To Station field on input[placeholder='To Station']
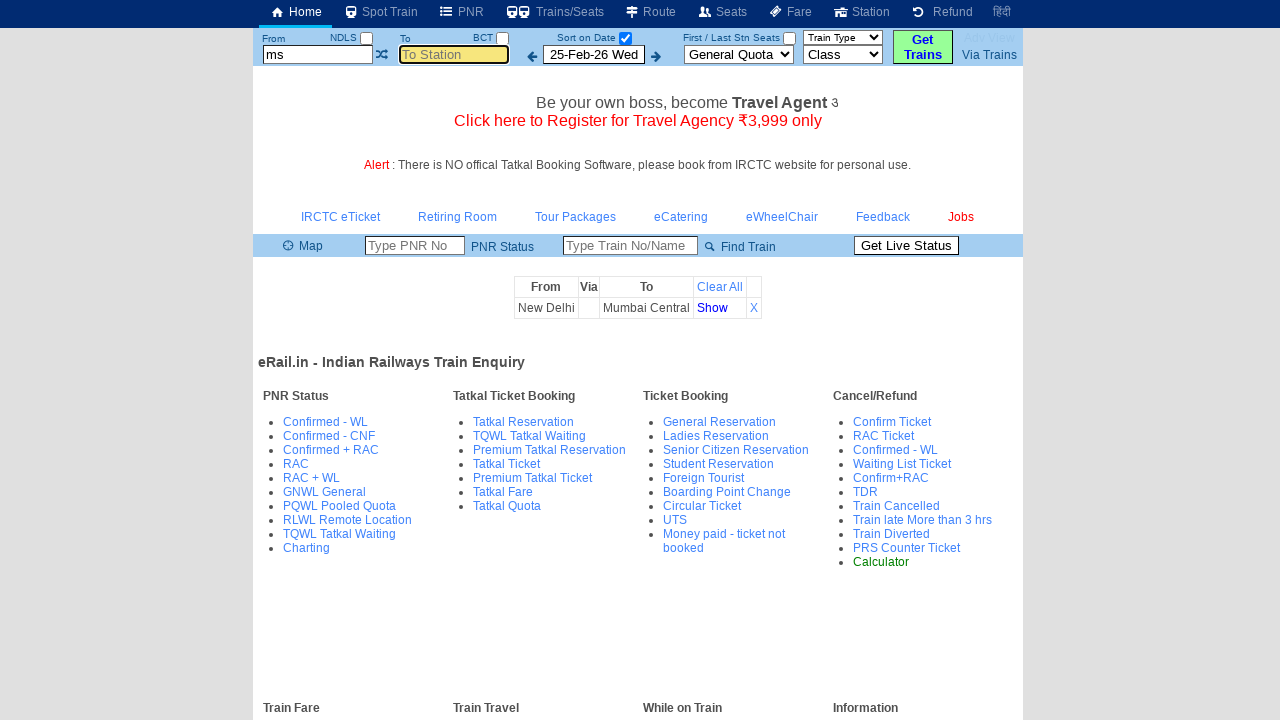

Filled To Station field with 'pdy' on input[placeholder='To Station']
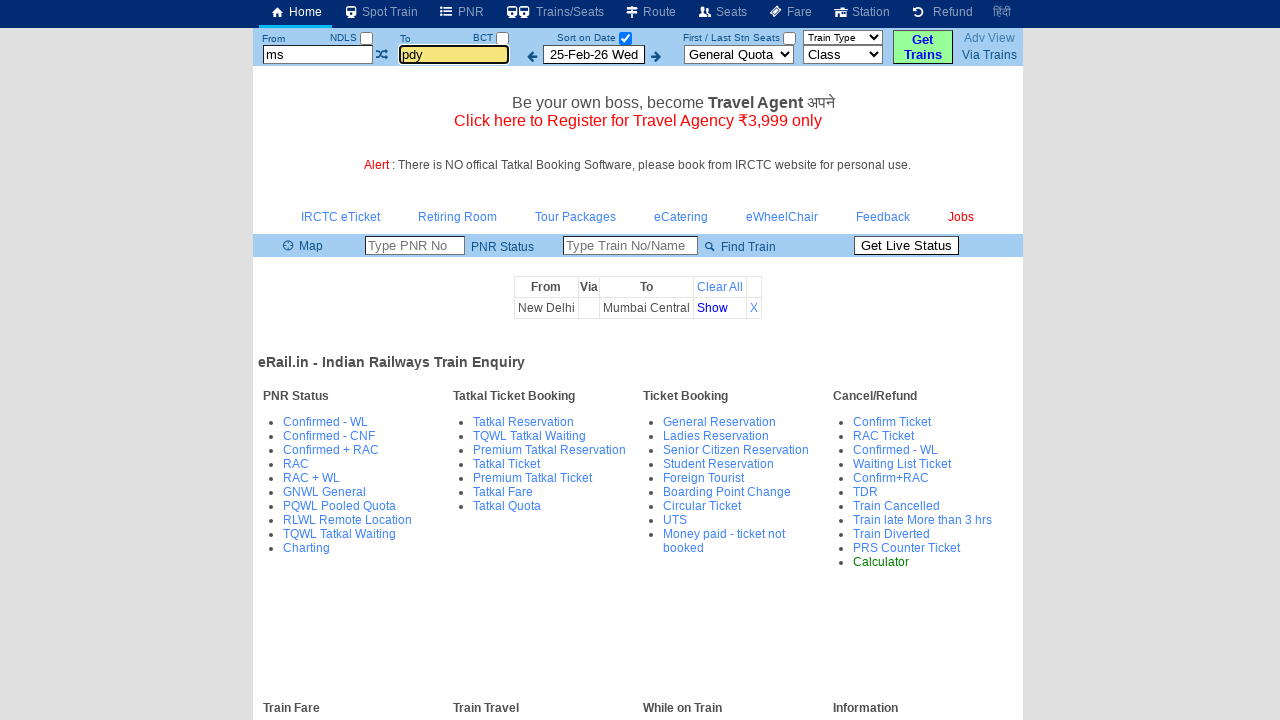

Pressed Tab to move to next field on input[placeholder='To Station']
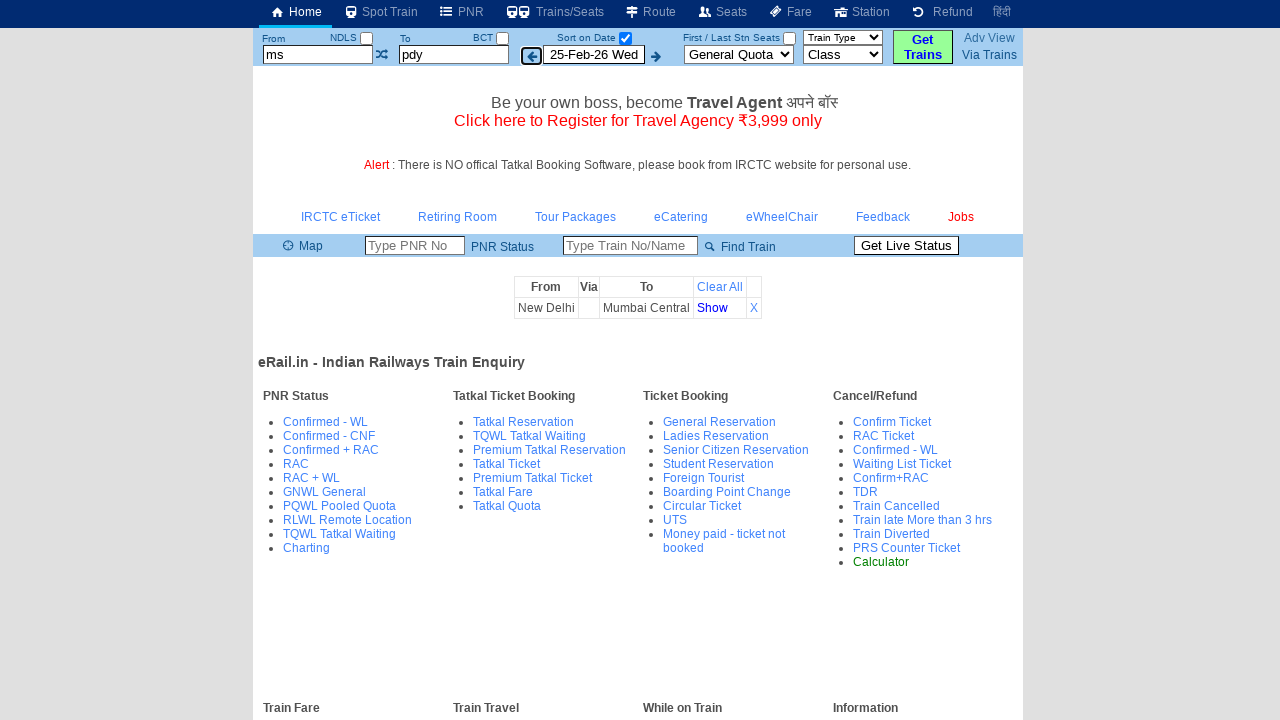

Clicked on 'View trains running on select date' checkbox to disable date sorting at (625, 38) on input[title='View trains running on select date']
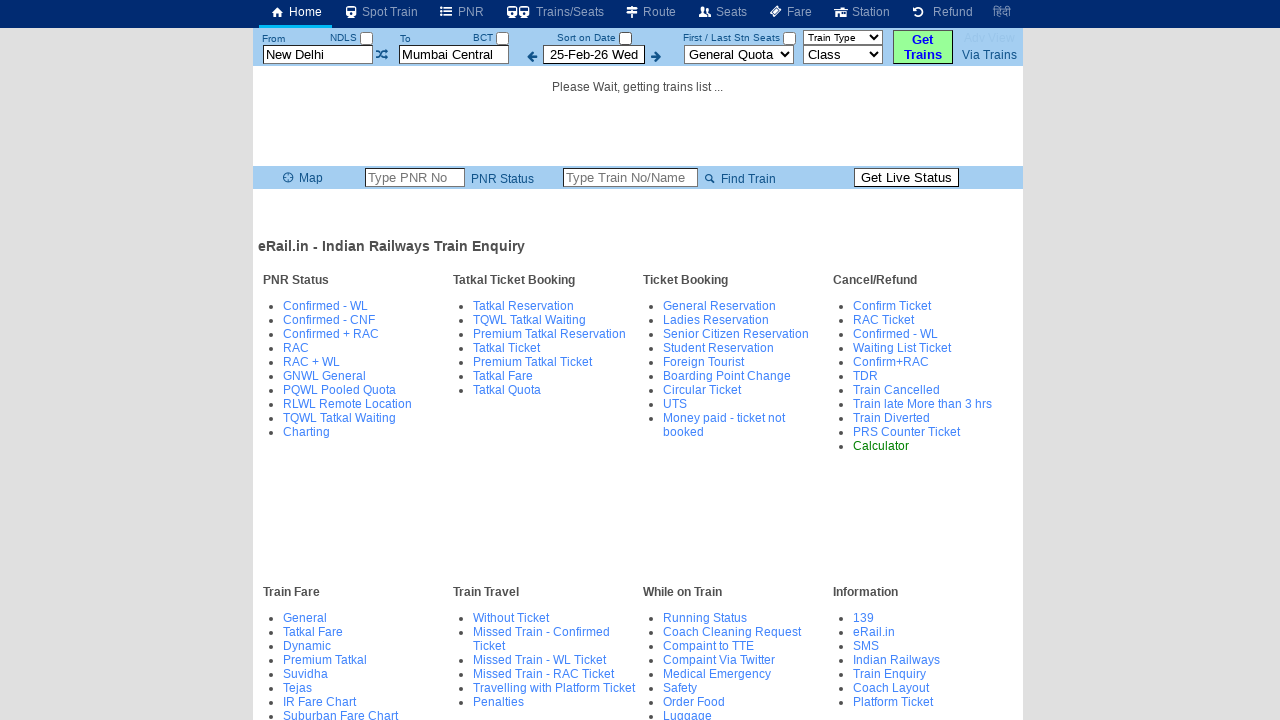

Train results table loaded successfully
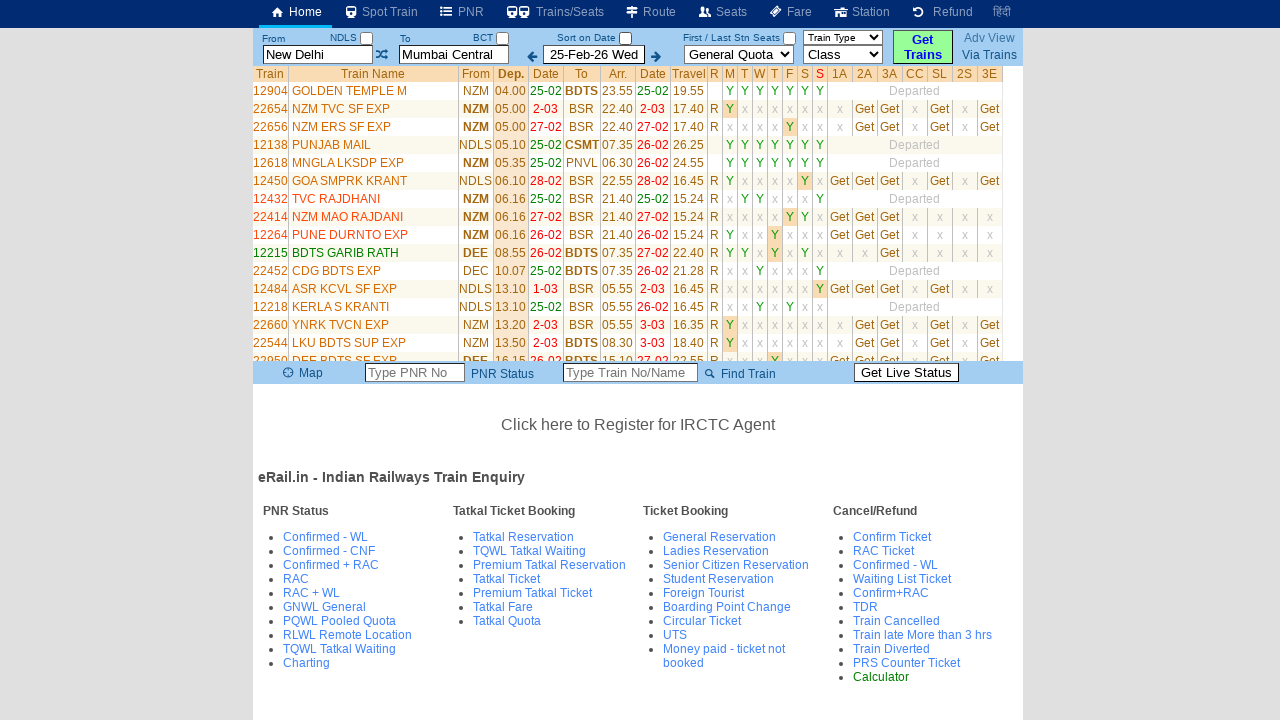

Verified train results are displayed - found 1 train rows in table
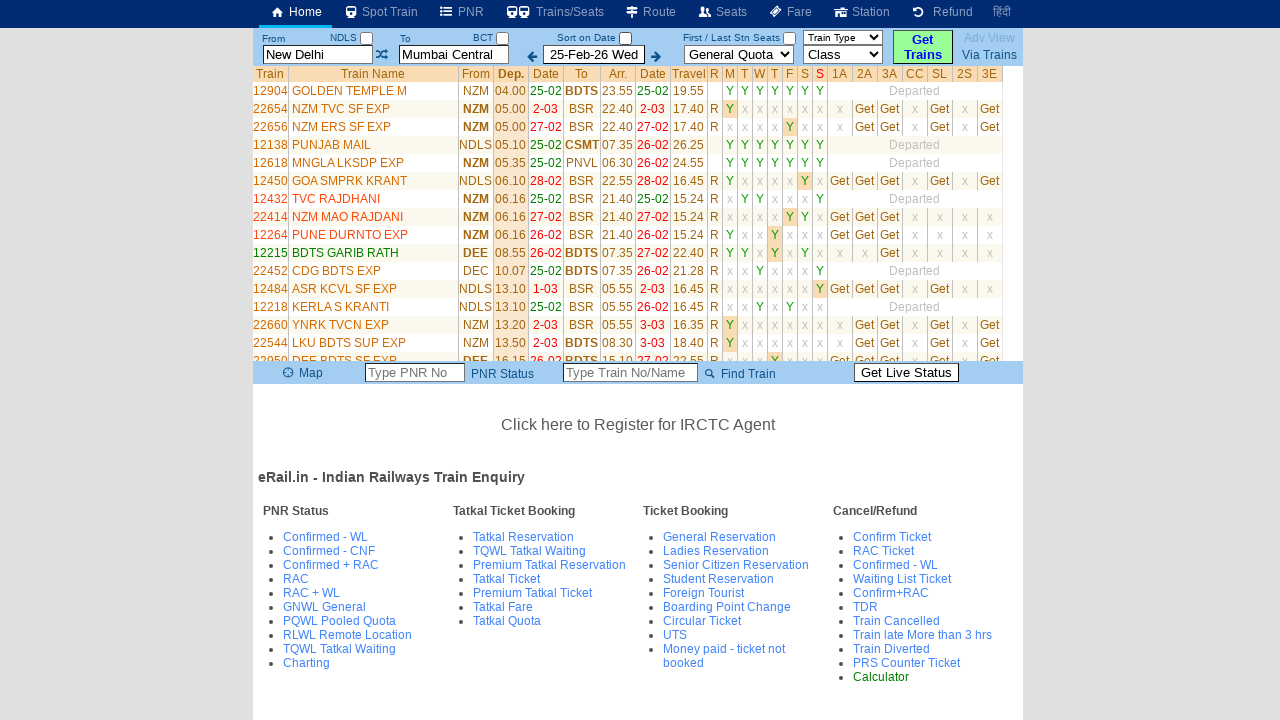

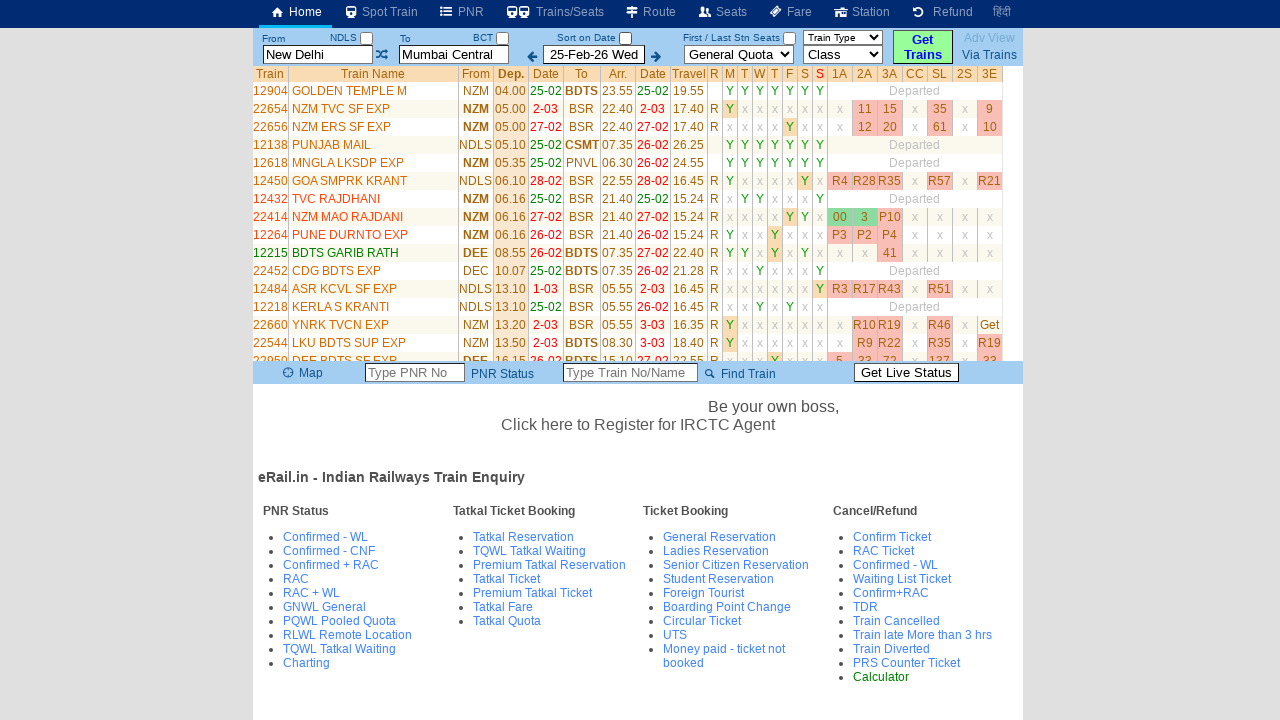